Tests drag-and-drop functionality on jQuery UI demo page by switching to an iframe and dragging one element onto another

Starting URL: https://jqueryui.com/droppable/

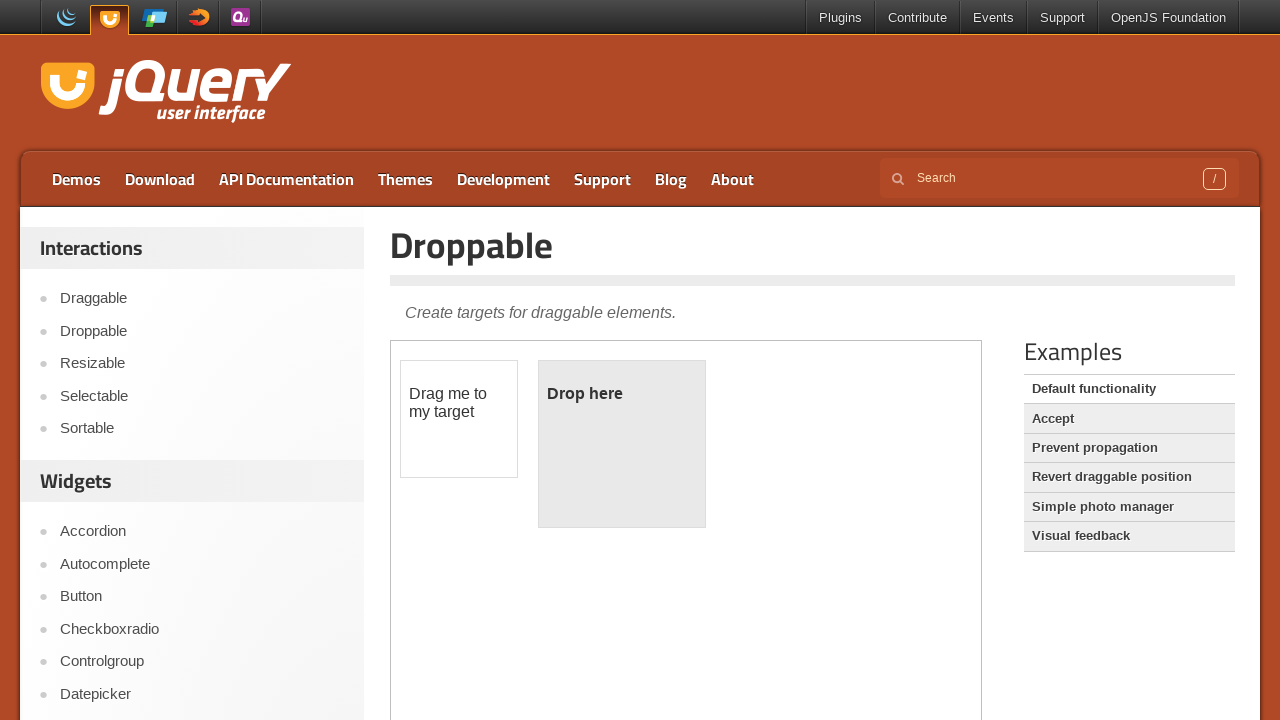

Located the demo iframe containing drag-and-drop elements
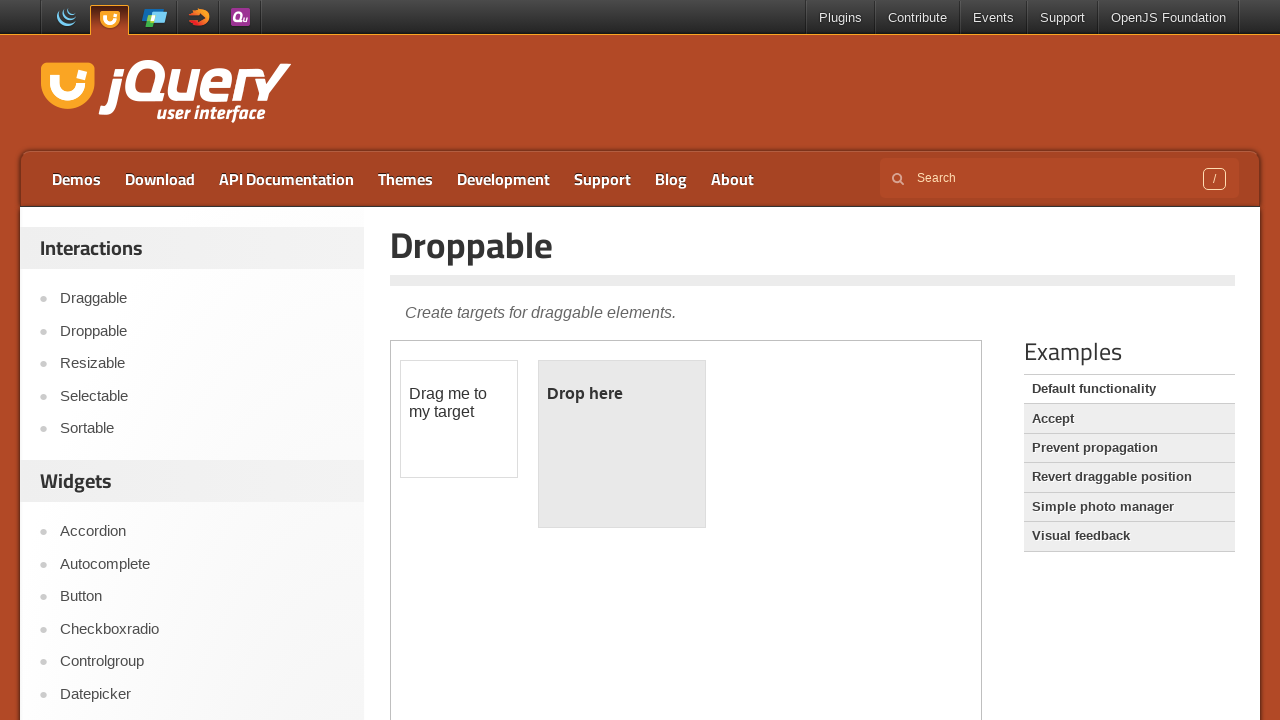

Clicked on the draggable element at (459, 419) on iframe.demo-frame >> internal:control=enter-frame >> #draggable
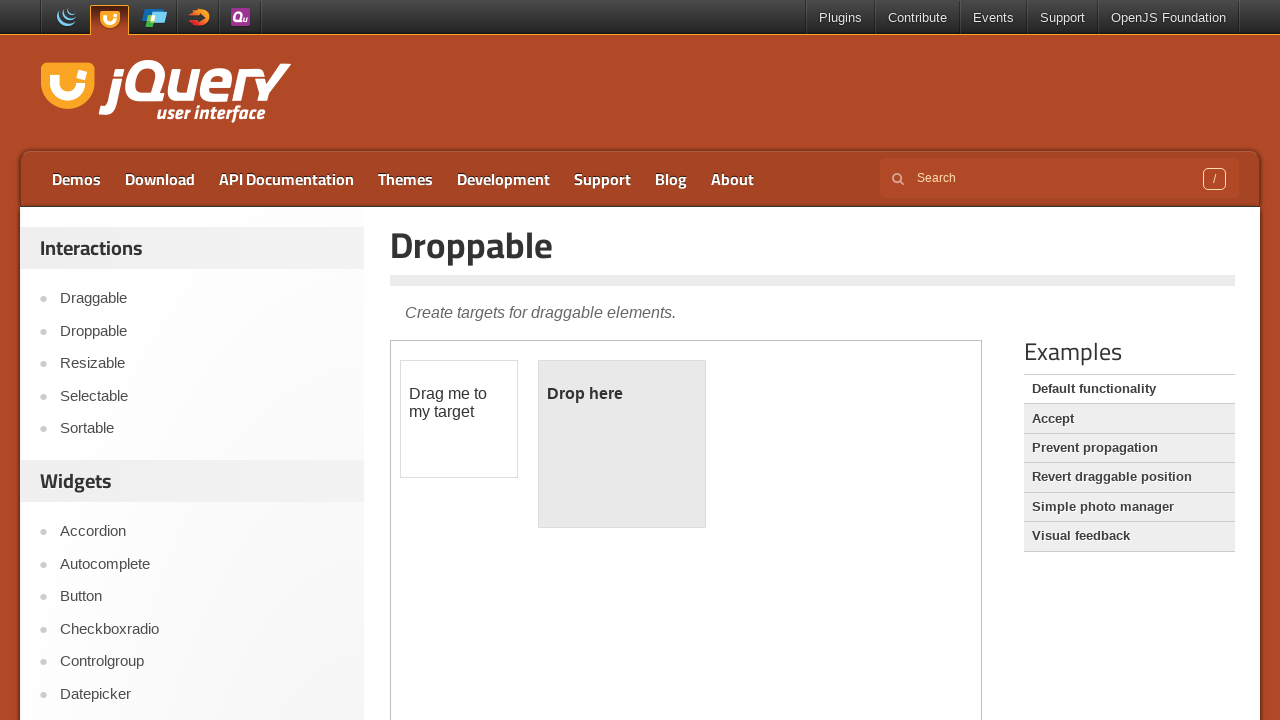

Located the draggable element
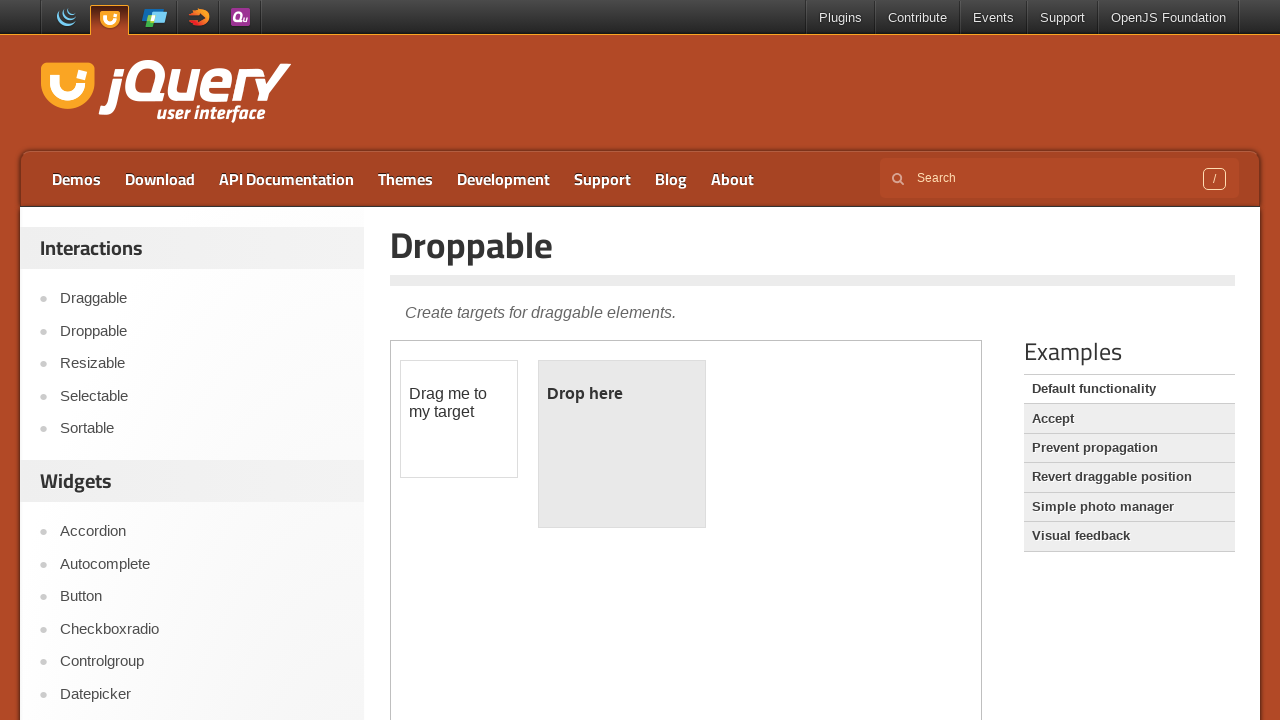

Located the droppable element
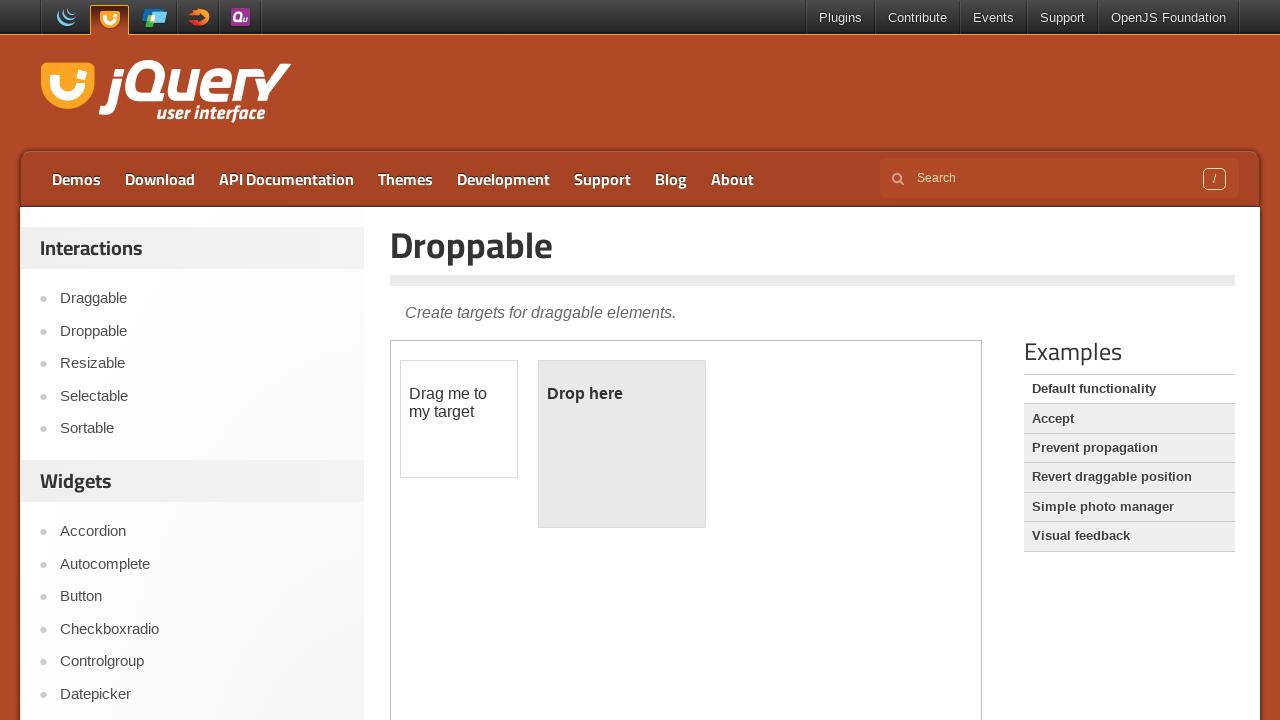

Dragged the draggable element onto the droppable element at (622, 444)
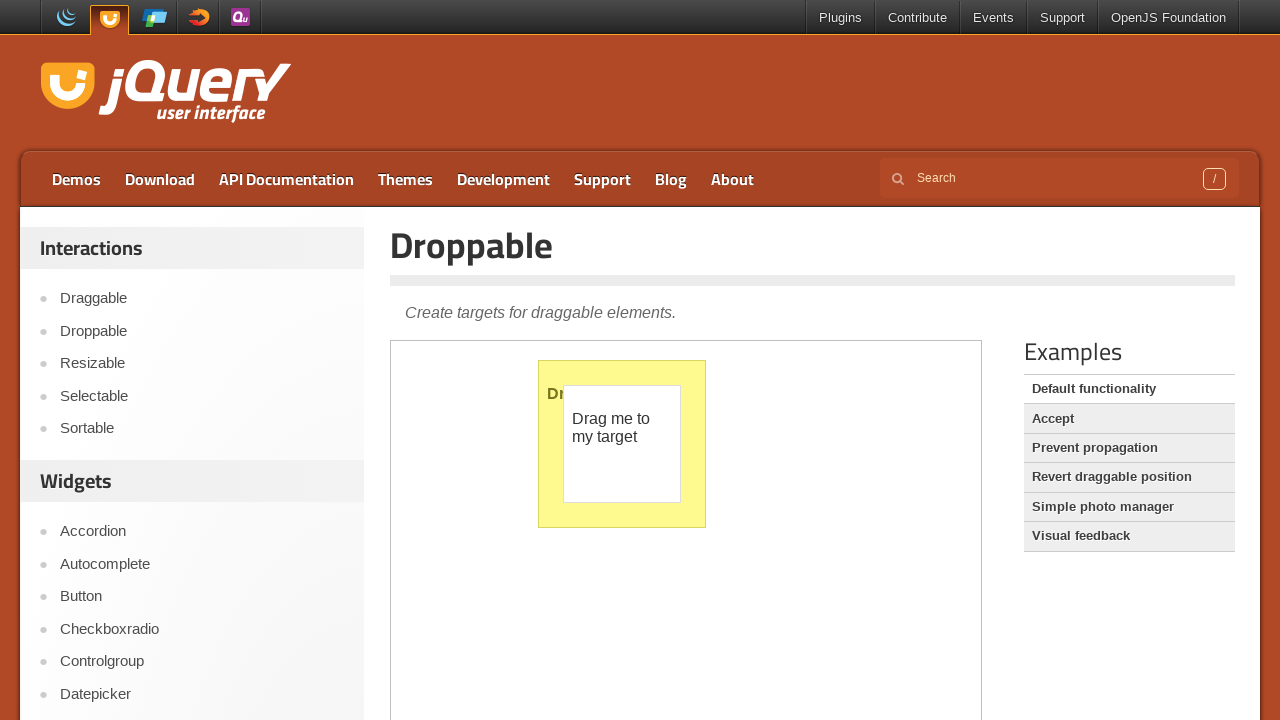

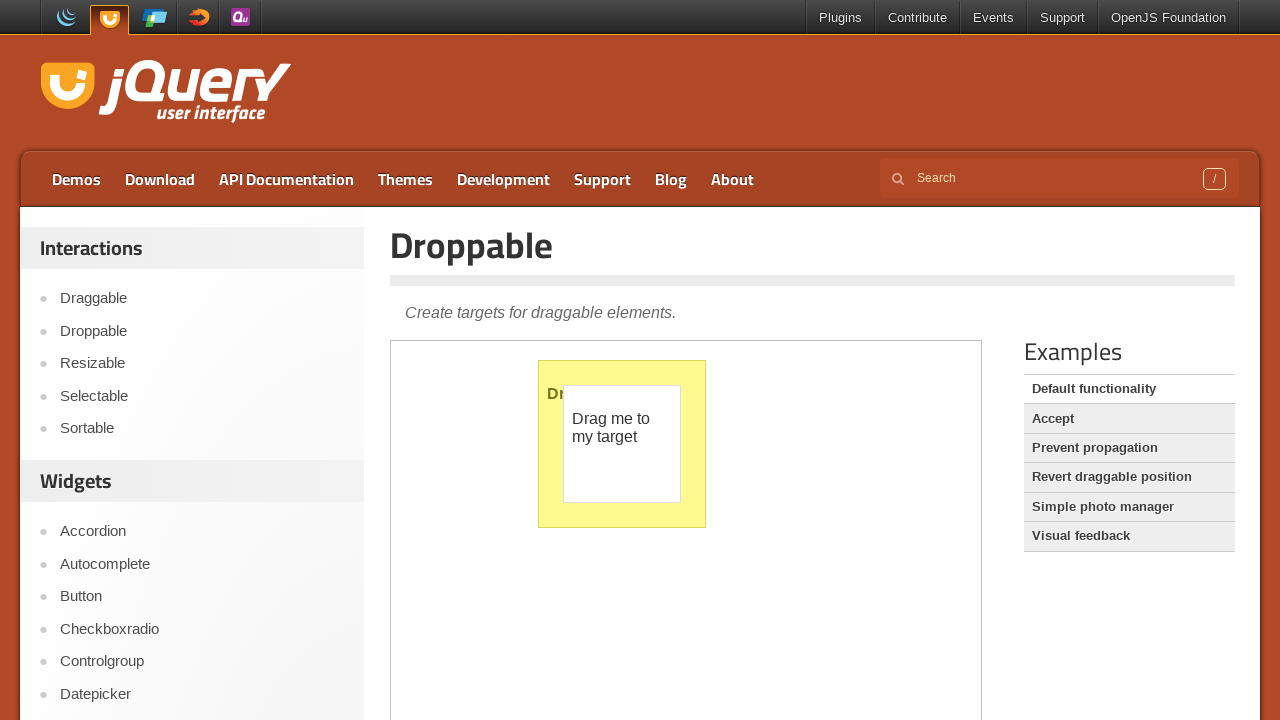